Tests adding a laptop product to the shopping cart by clicking on a product and then clicking the add to cart button

Starting URL: https://www.demoblaze.com/index.html

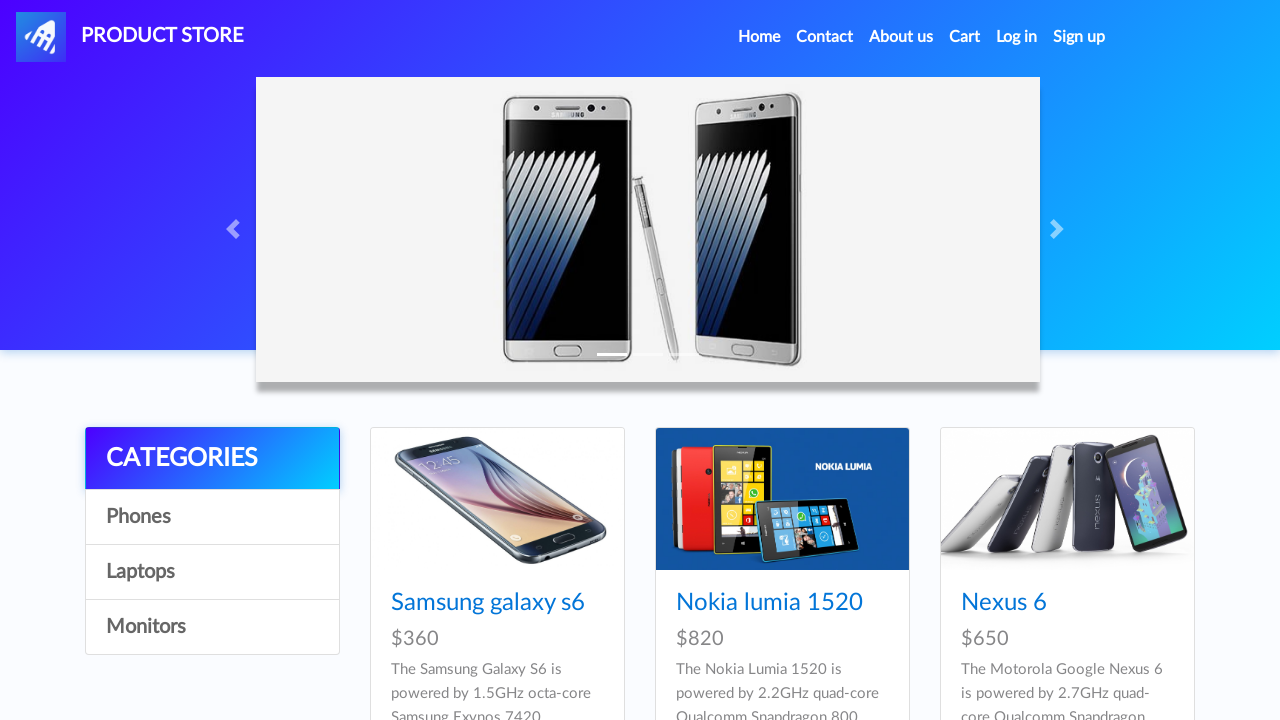

Clicked on the 9th laptop product in the grid at (1024, 361) on #tbodyid > div:nth-child(9) > div > div > h4 > a
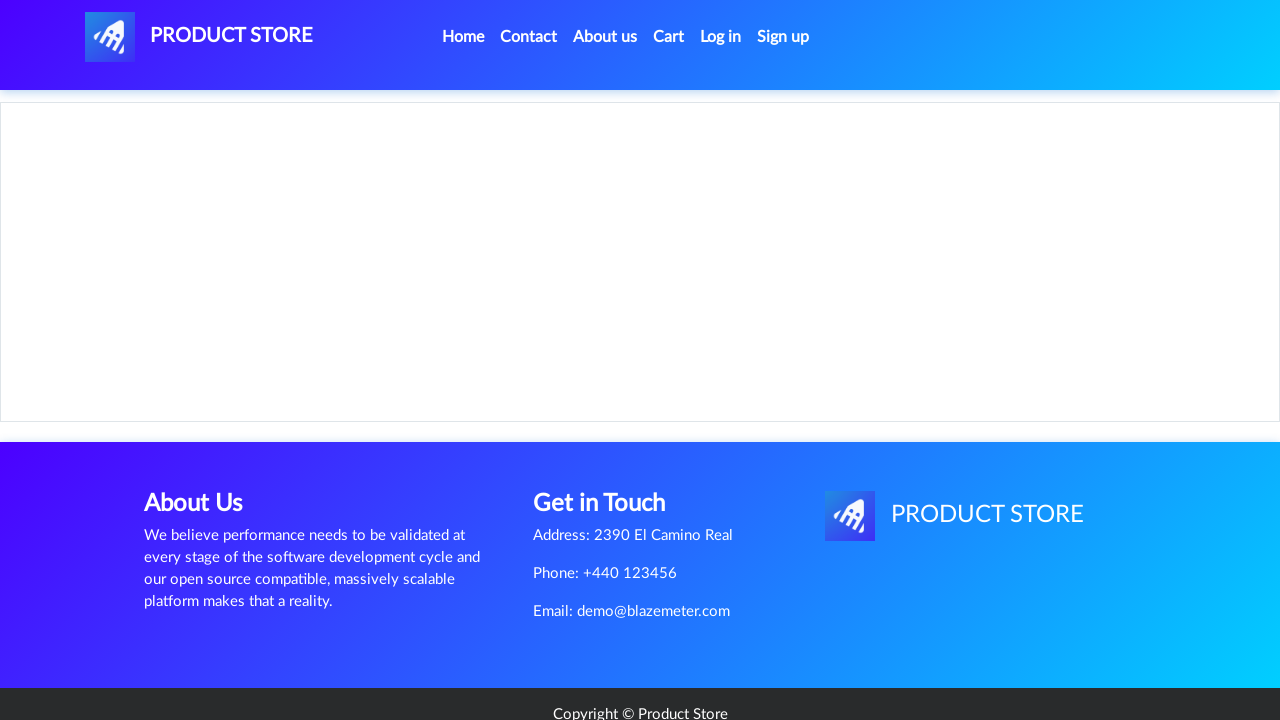

Product page loaded and add to cart button appeared
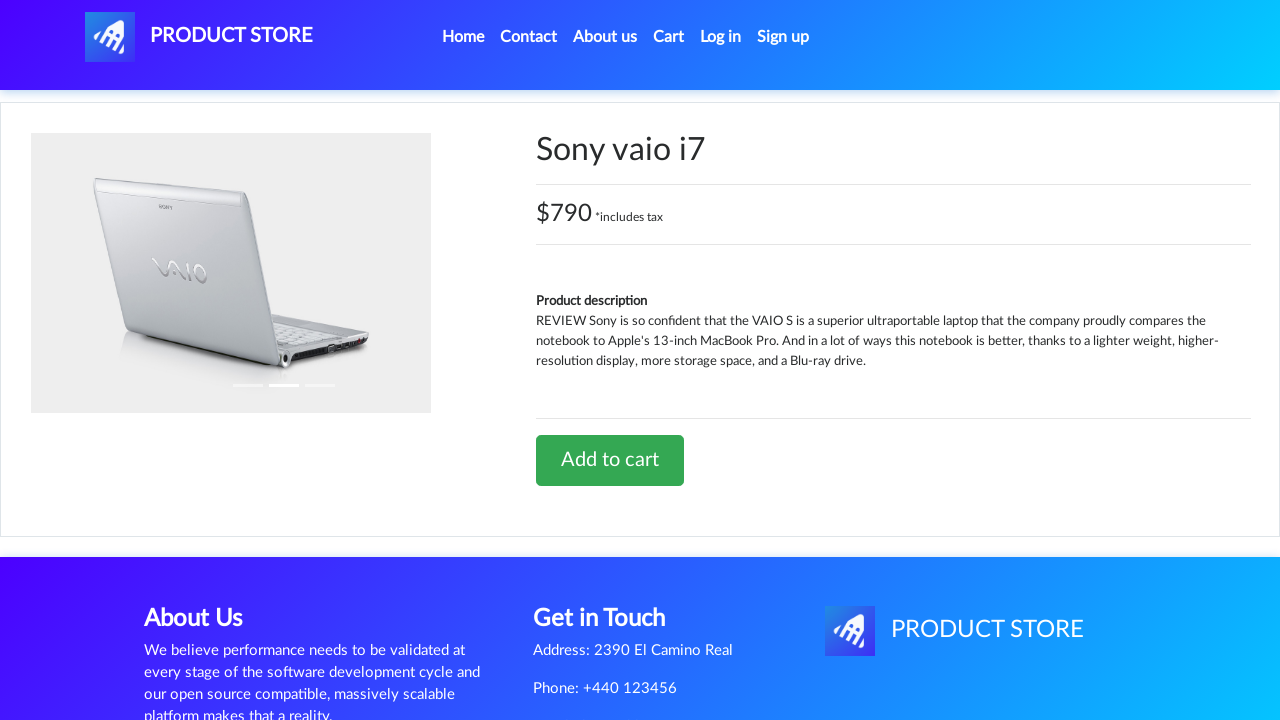

Clicked add to cart button for the laptop product at (610, 460) on #tbodyid > div.row > div > a
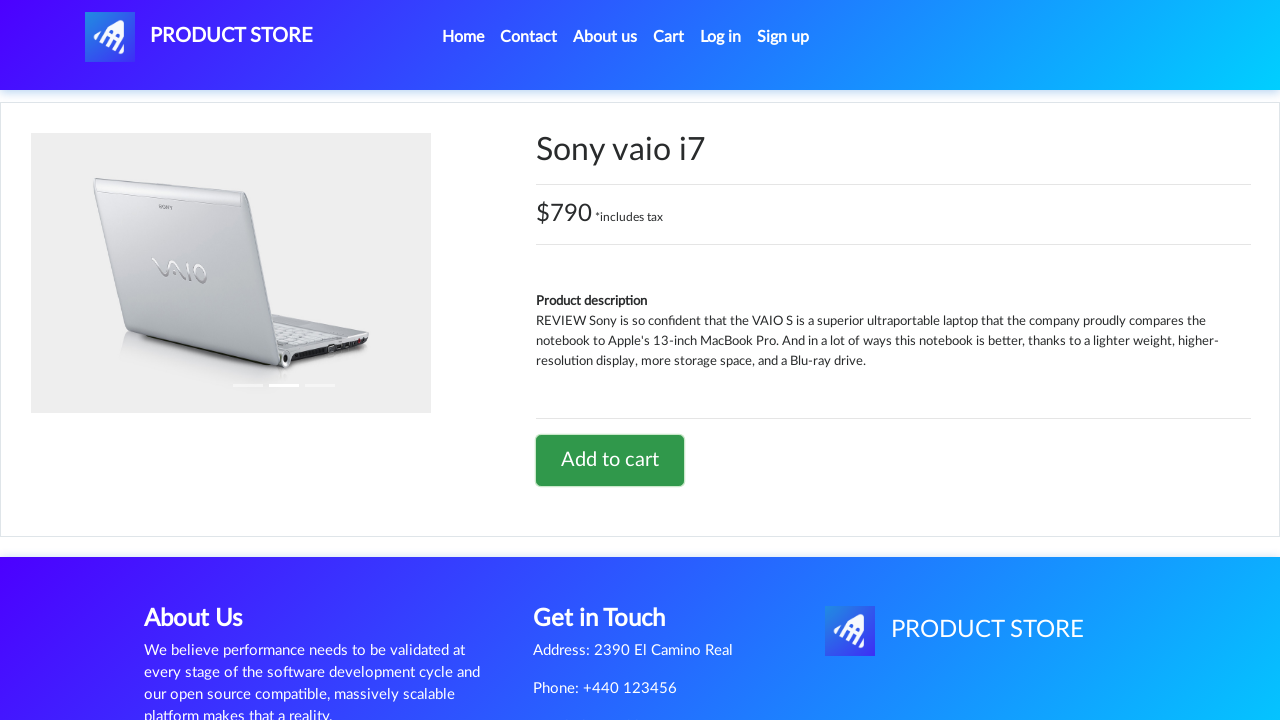

Waited for product to be added to cart and alert to appear
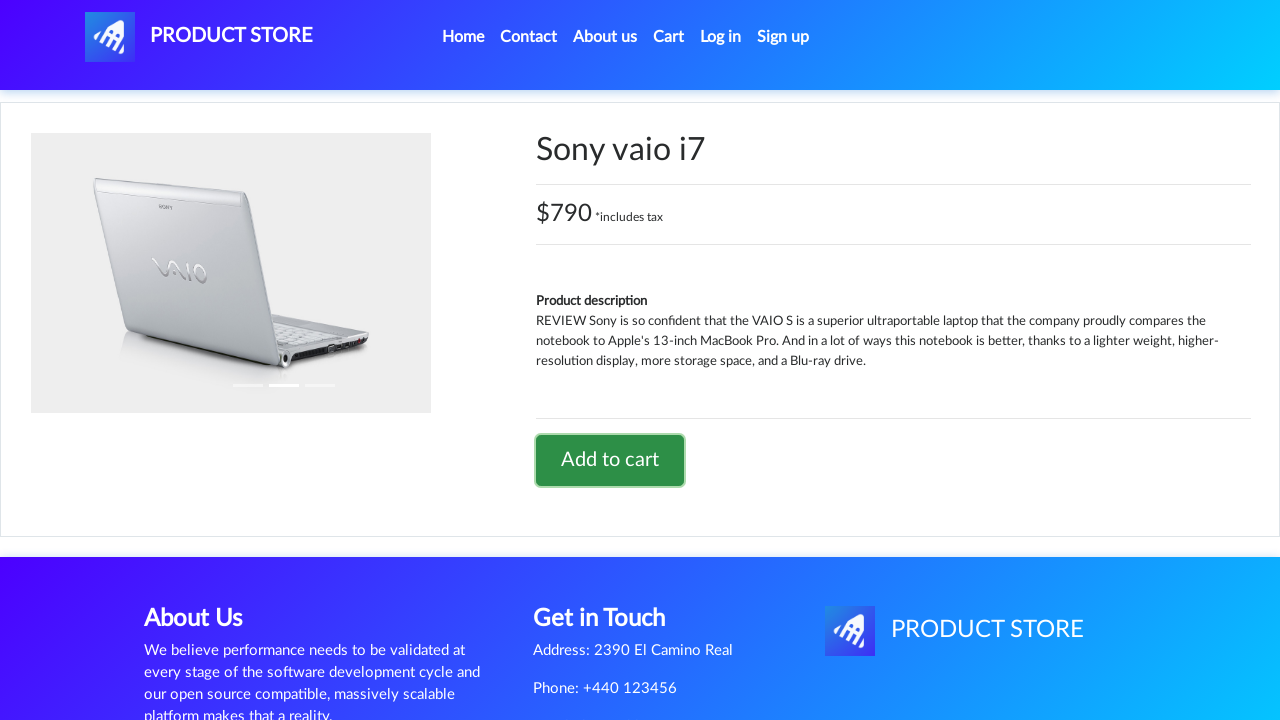

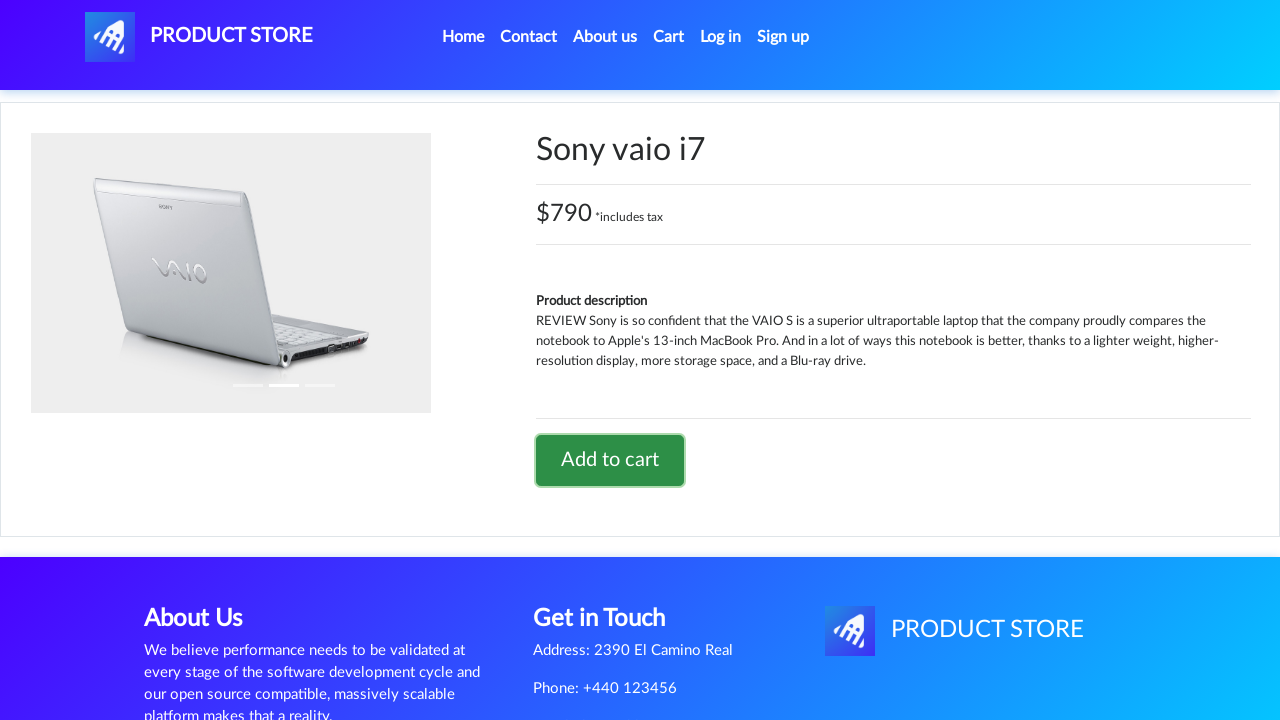